Tests window switching functionality by clicking on Terms link to open a new window and switching between parent and child windows

Starting URL: http://accounts.google.com/signup

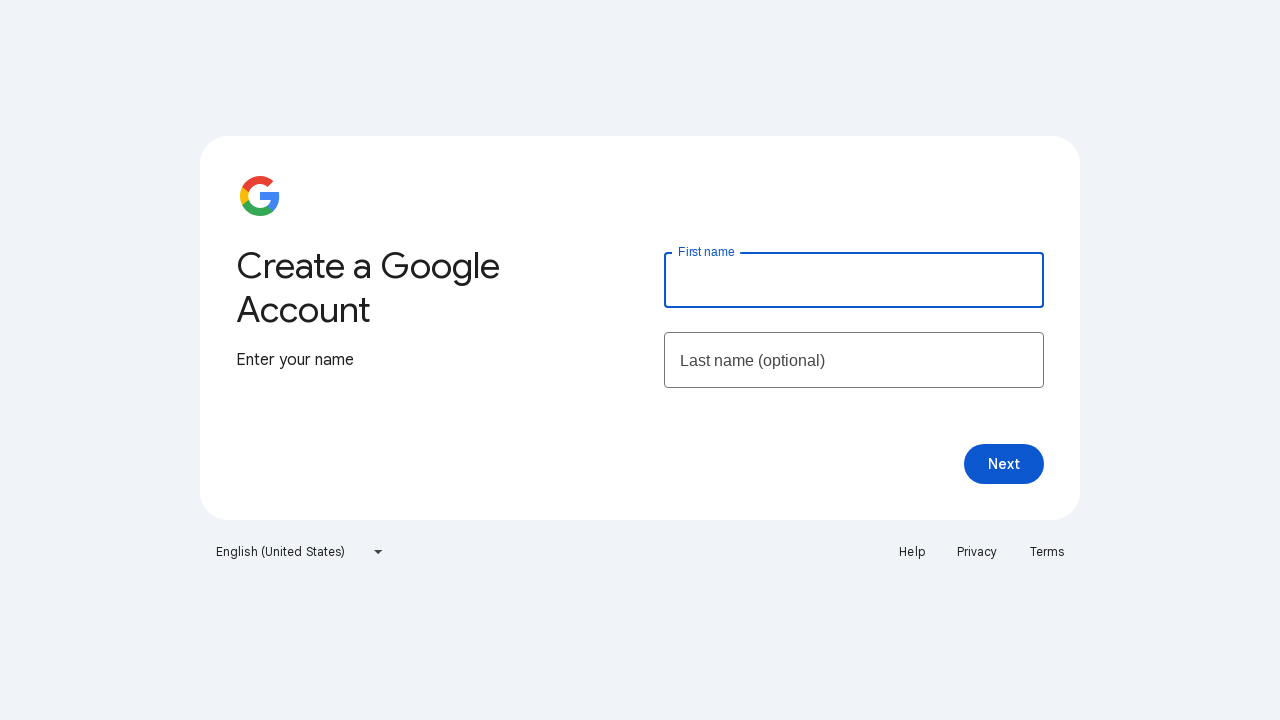

Clicked Terms link to open new window at (1047, 552) on xpath=//a[text()='Terms']
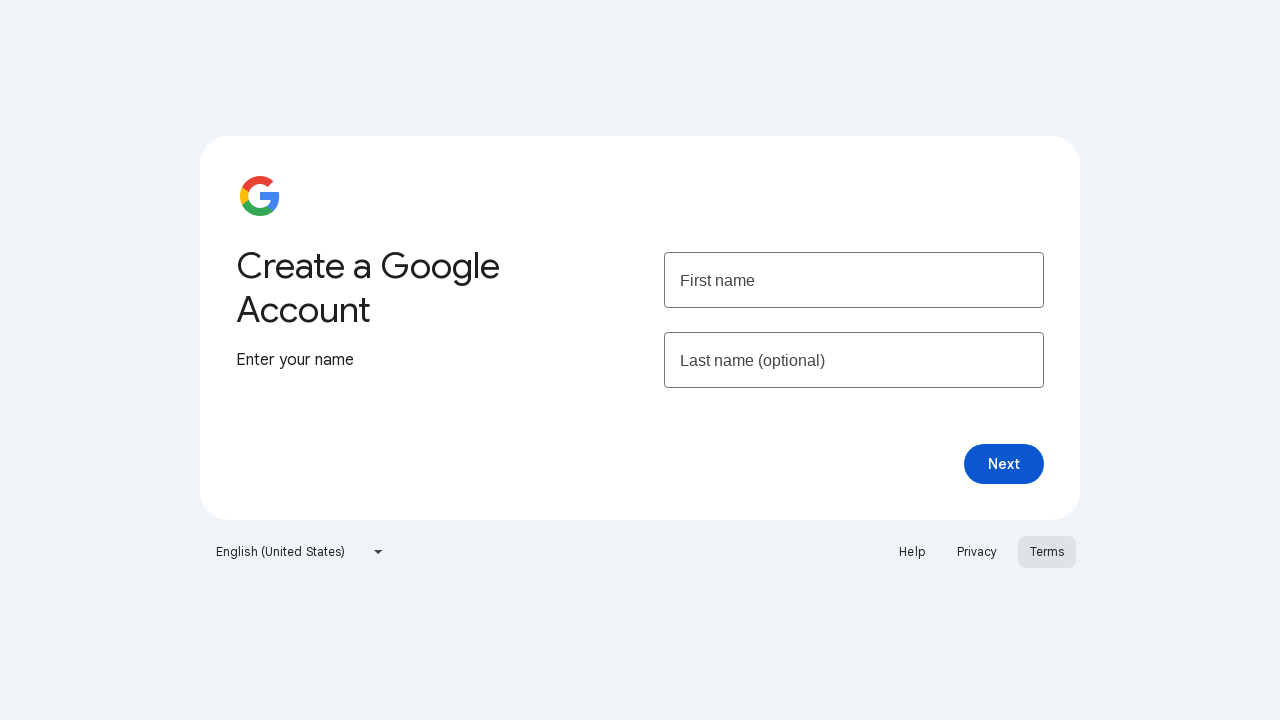

New window/tab opened and captured
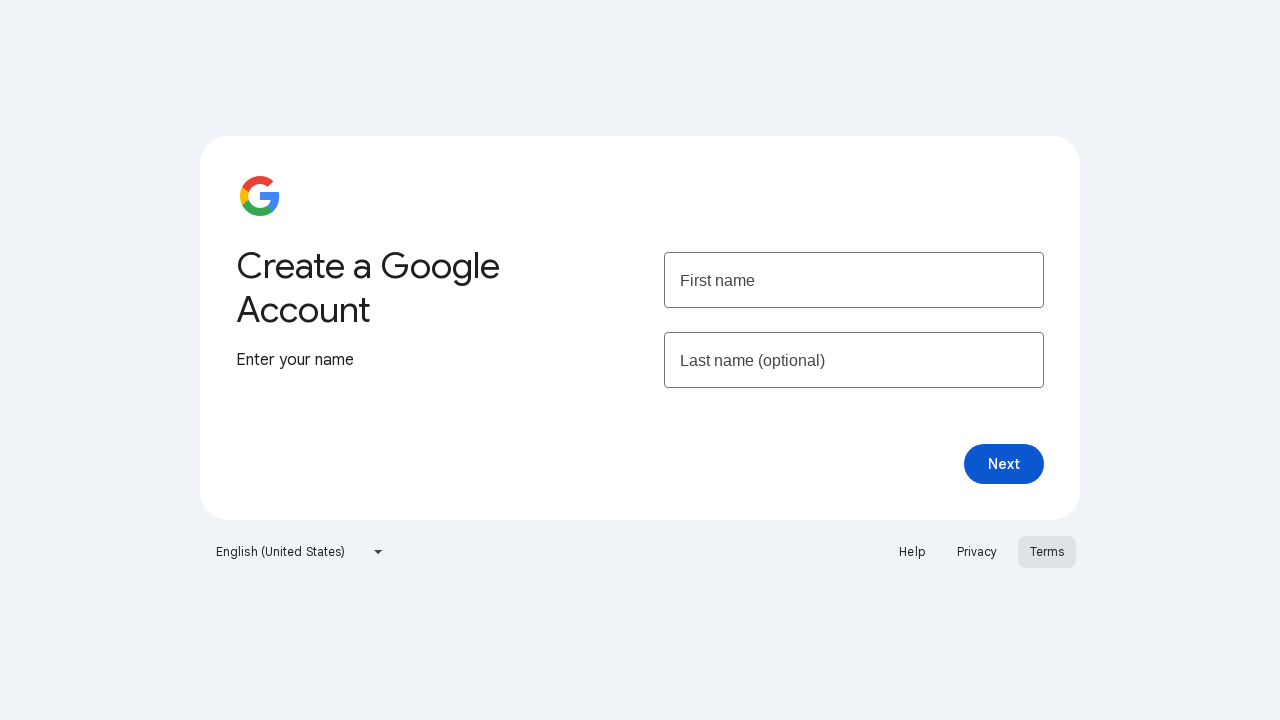

Retrieved parent window title
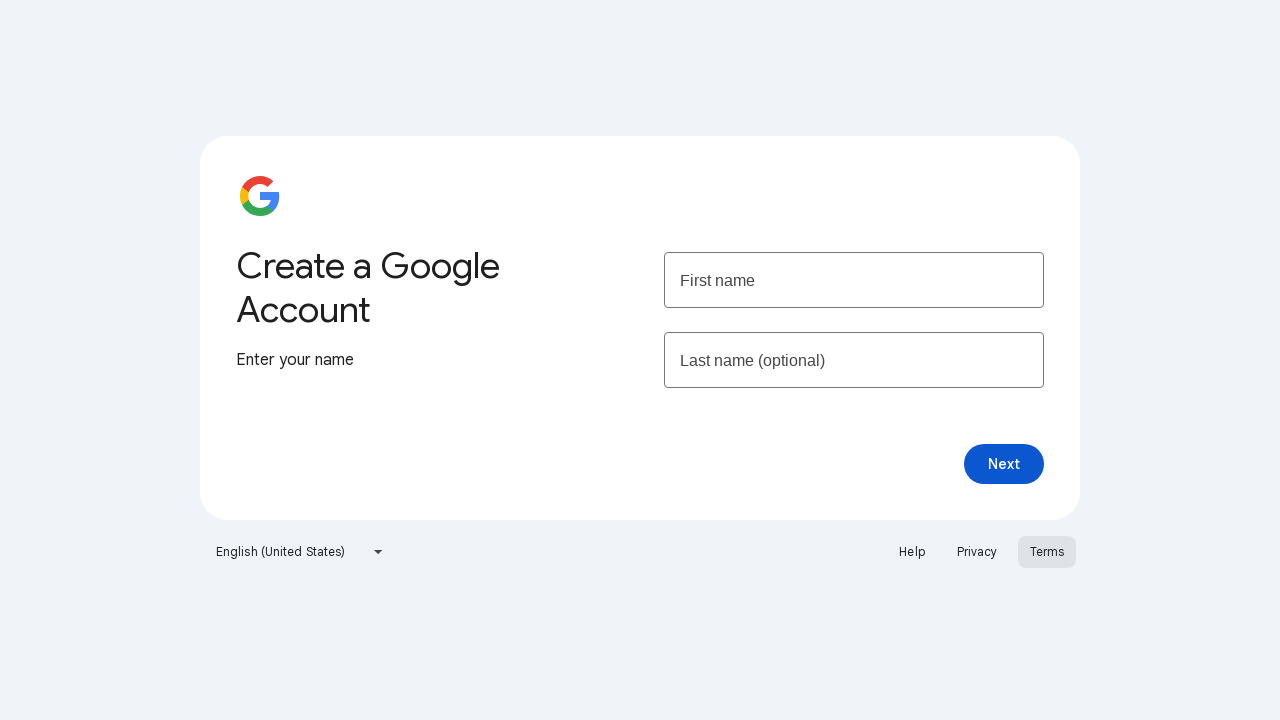

Retrieved child window title
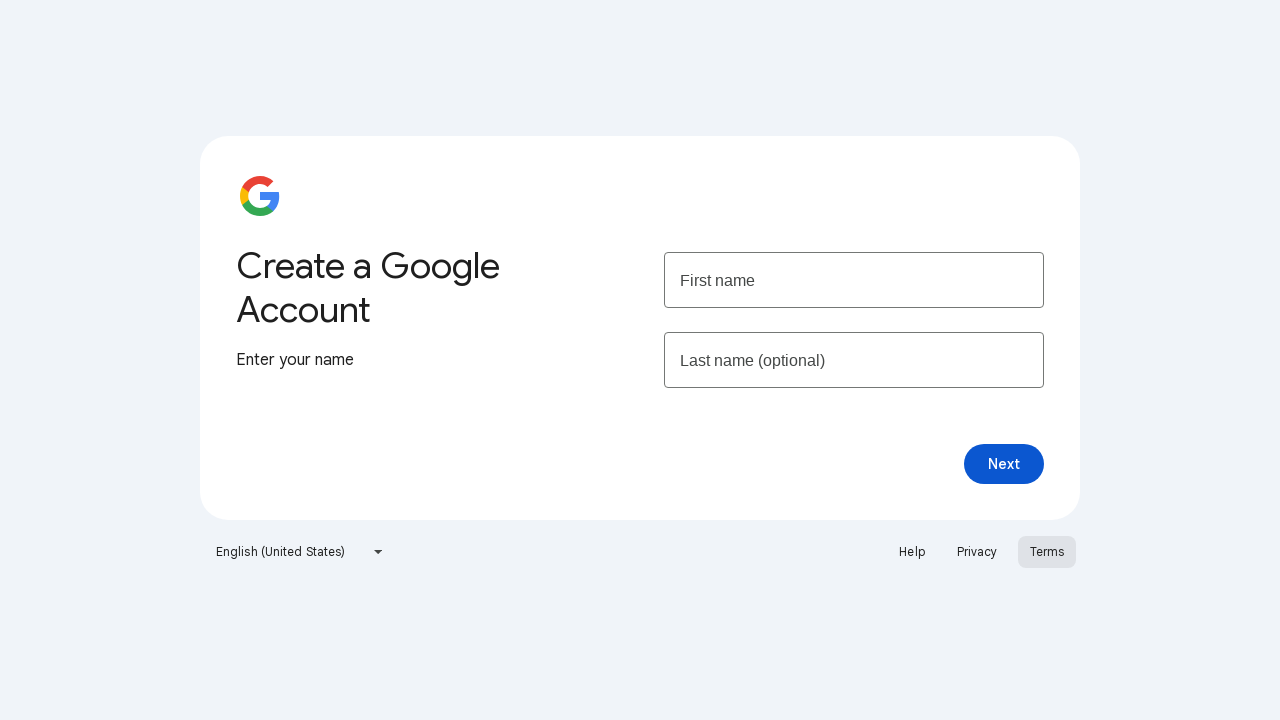

Switched to parent window with title: Create your Google Account
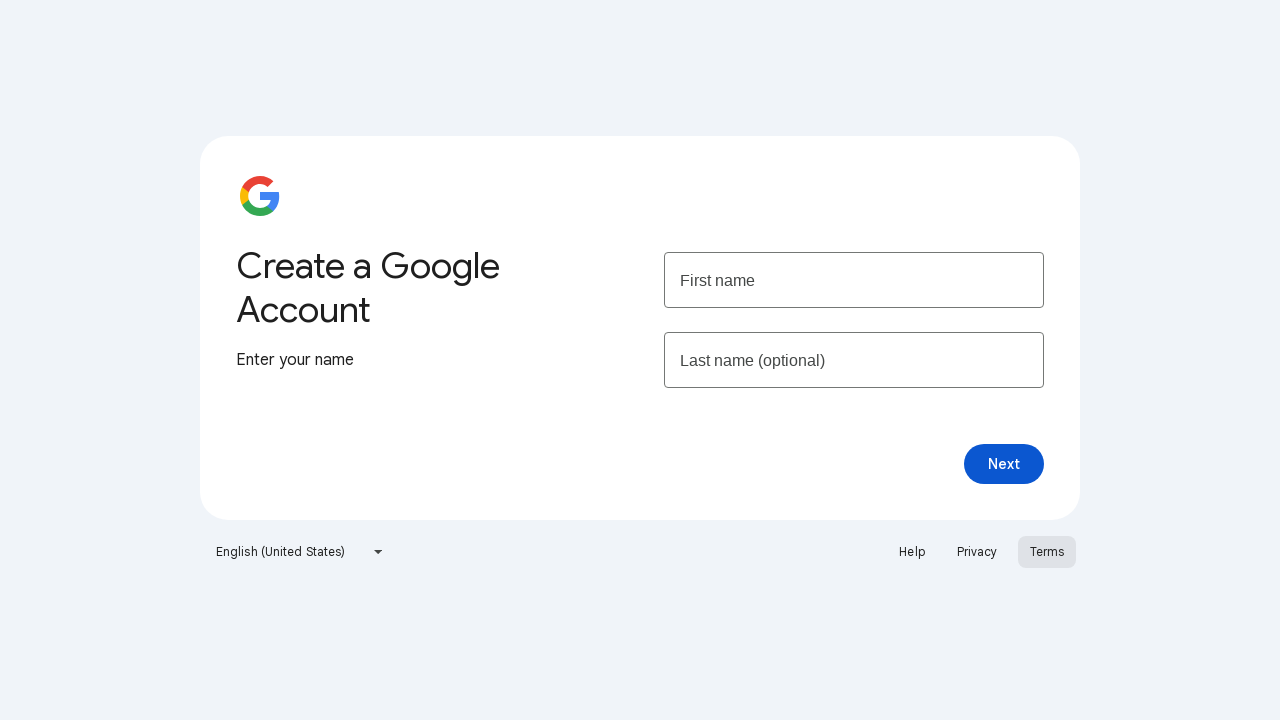

Switched to child window with title: Google Terms of Service – Privacy & Terms – Google
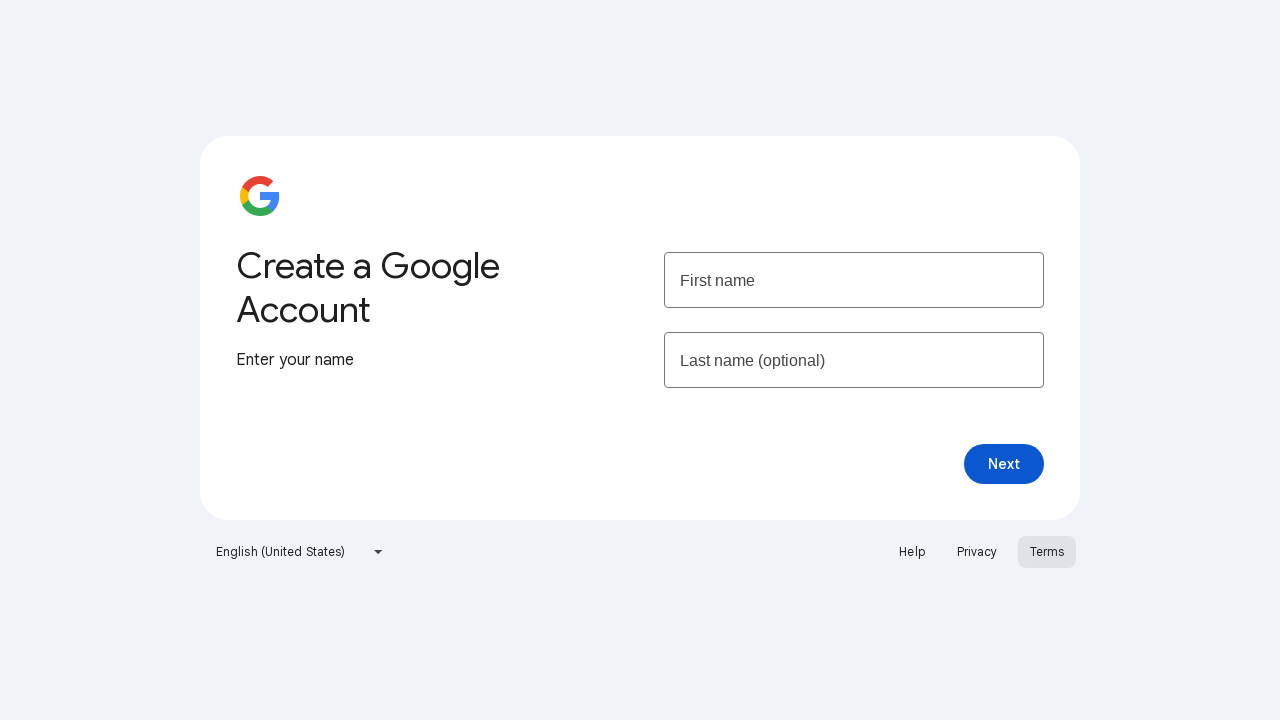

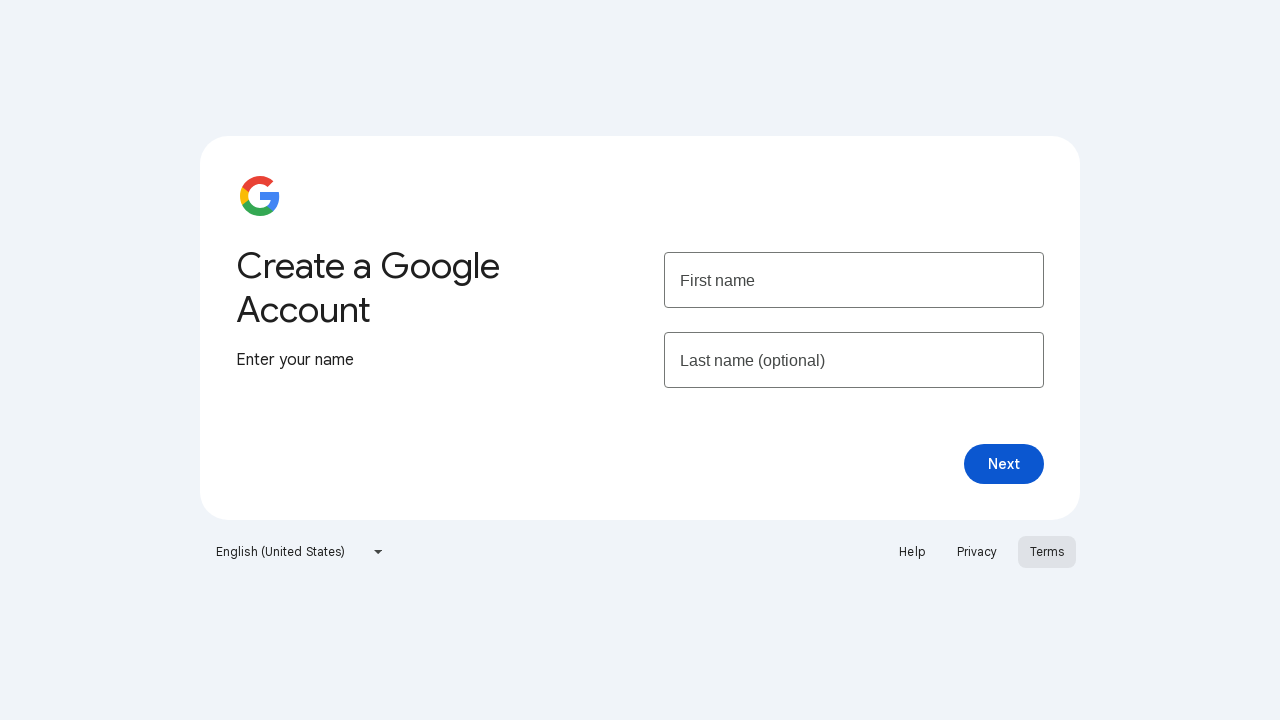